Tests JavaScript prompt dialog by clicking a button that triggers a prompt, entering a name into the prompt, accepting it, and verifying the entered name appears in the result message.

Starting URL: https://the-internet.herokuapp.com/javascript_alerts

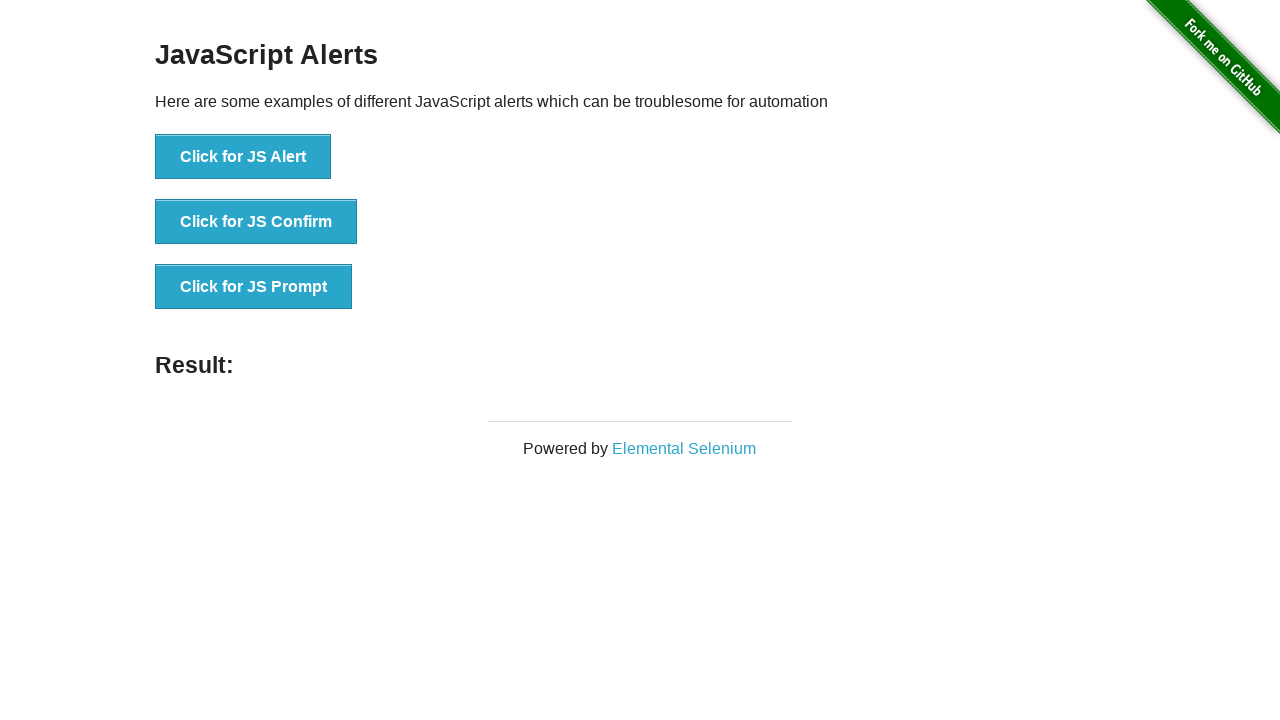

Set up dialog handler to accept prompt with 'Marcus'
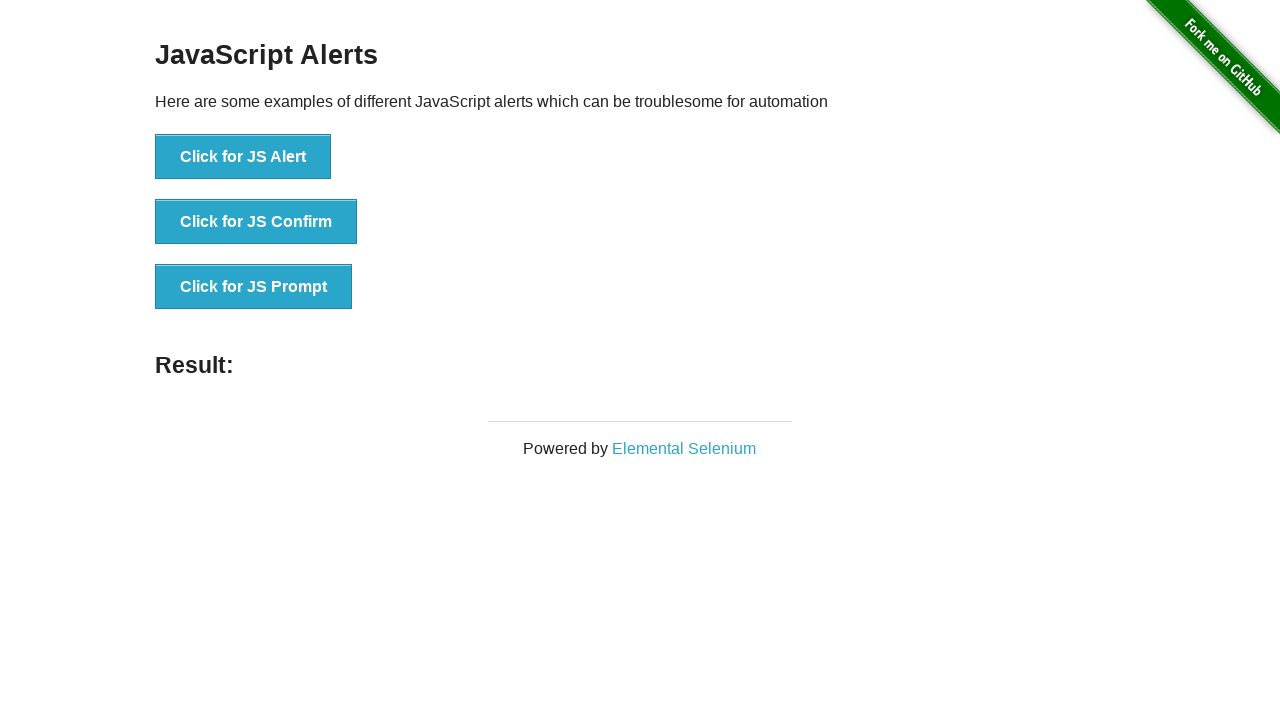

Clicked button to trigger JavaScript prompt dialog at (254, 287) on xpath=//button[text()='Click for JS Prompt']
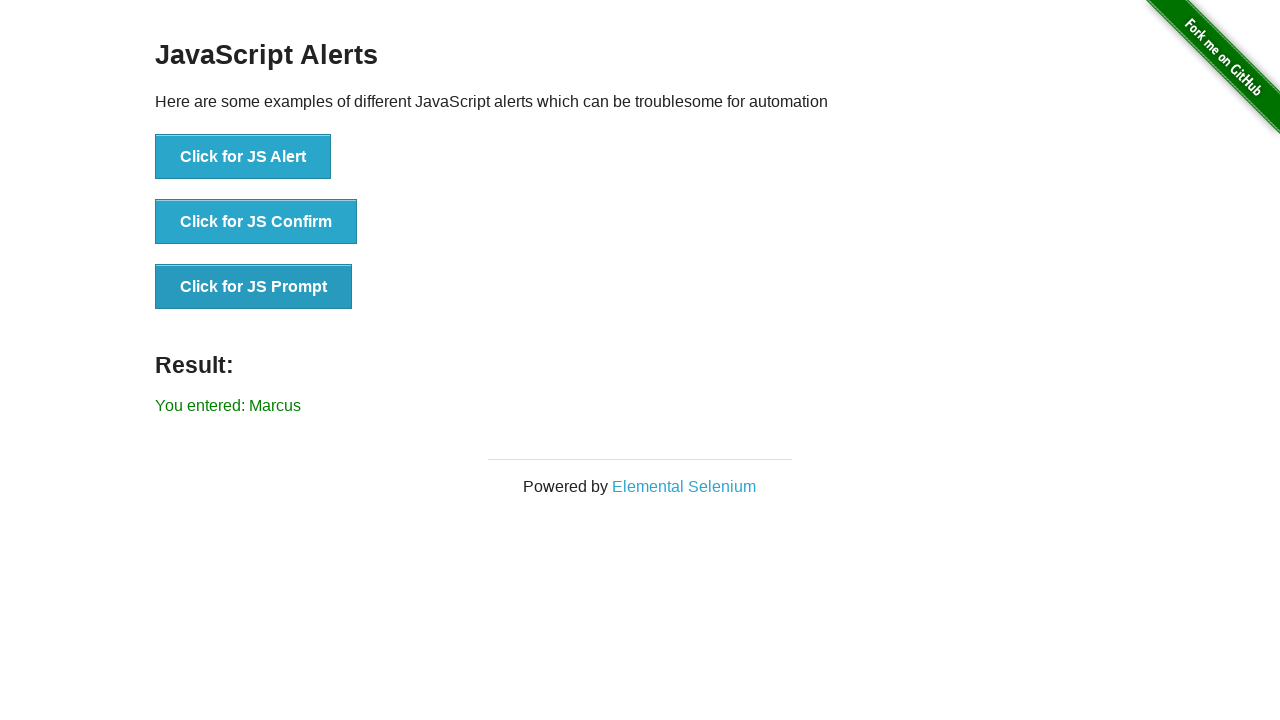

Result message element loaded after prompt acceptance
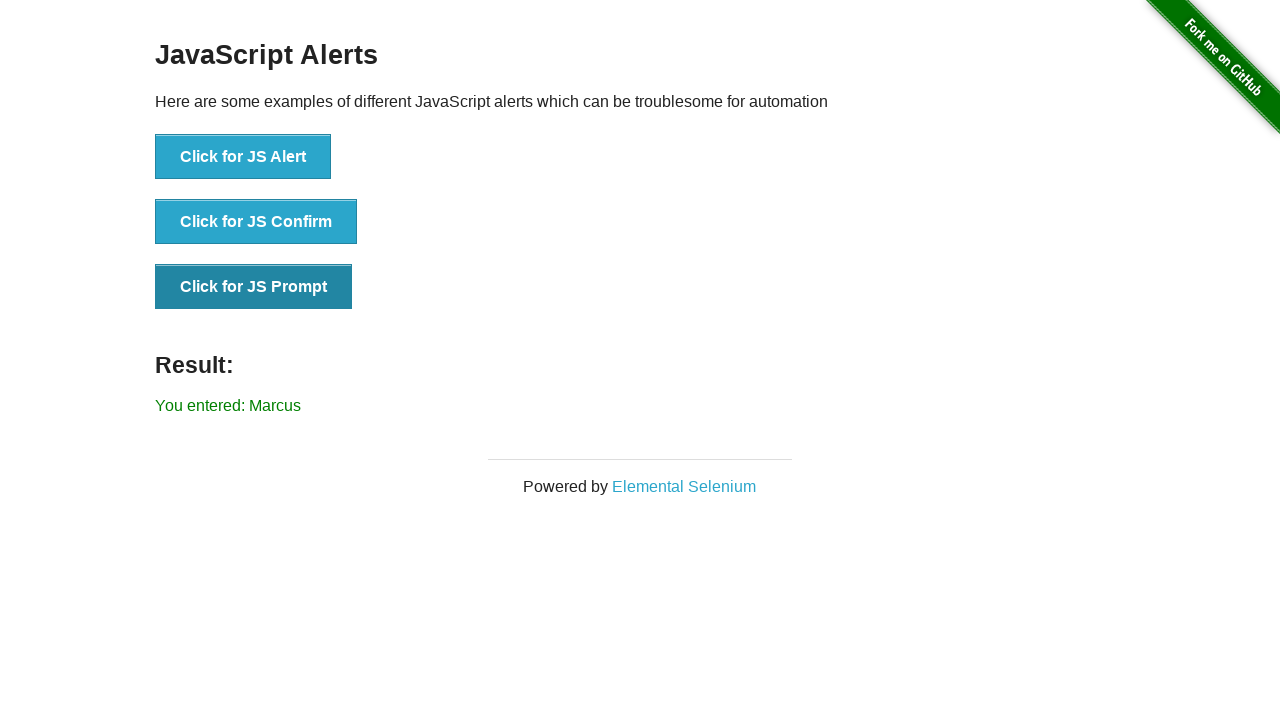

Retrieved result message text content
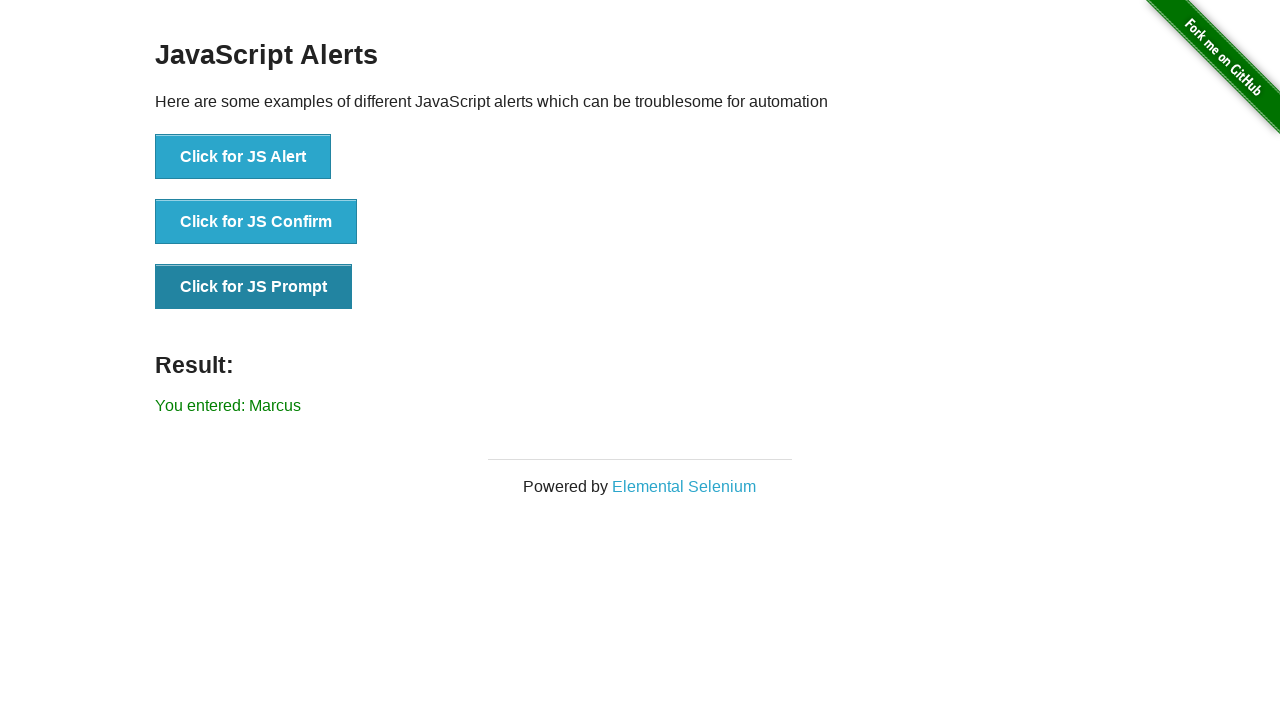

Verified that result message contains 'Marcus'
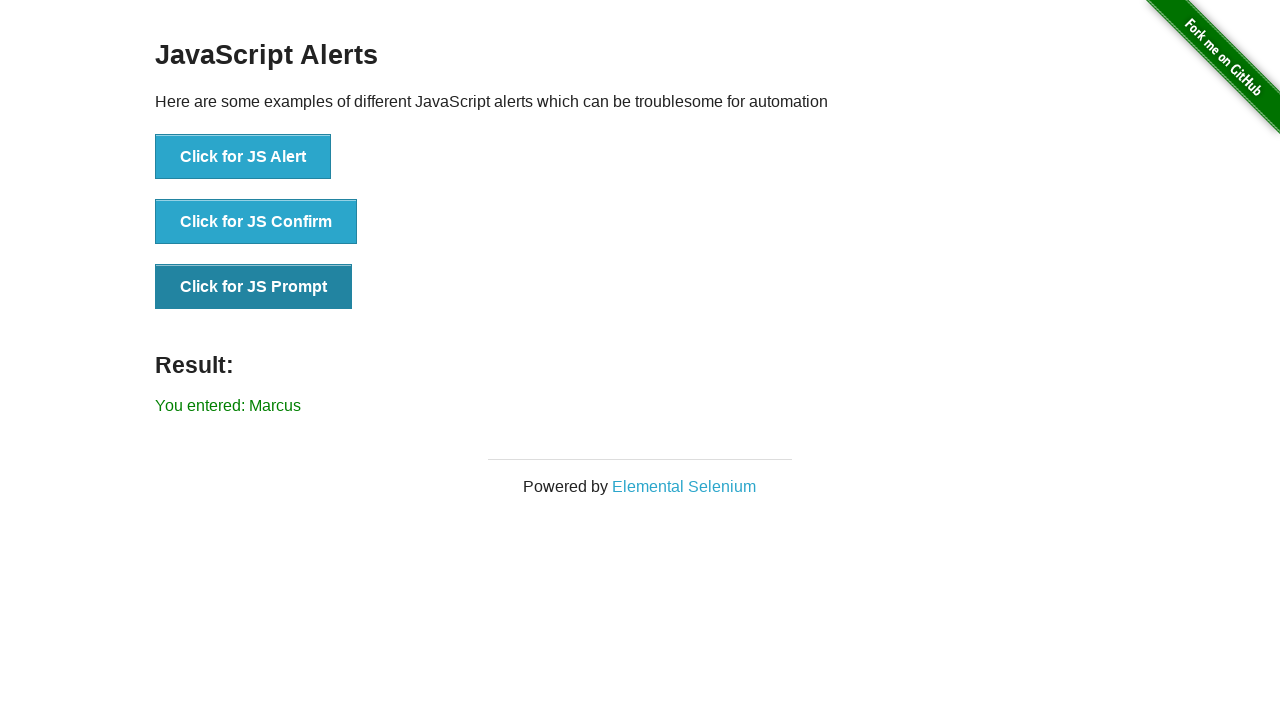

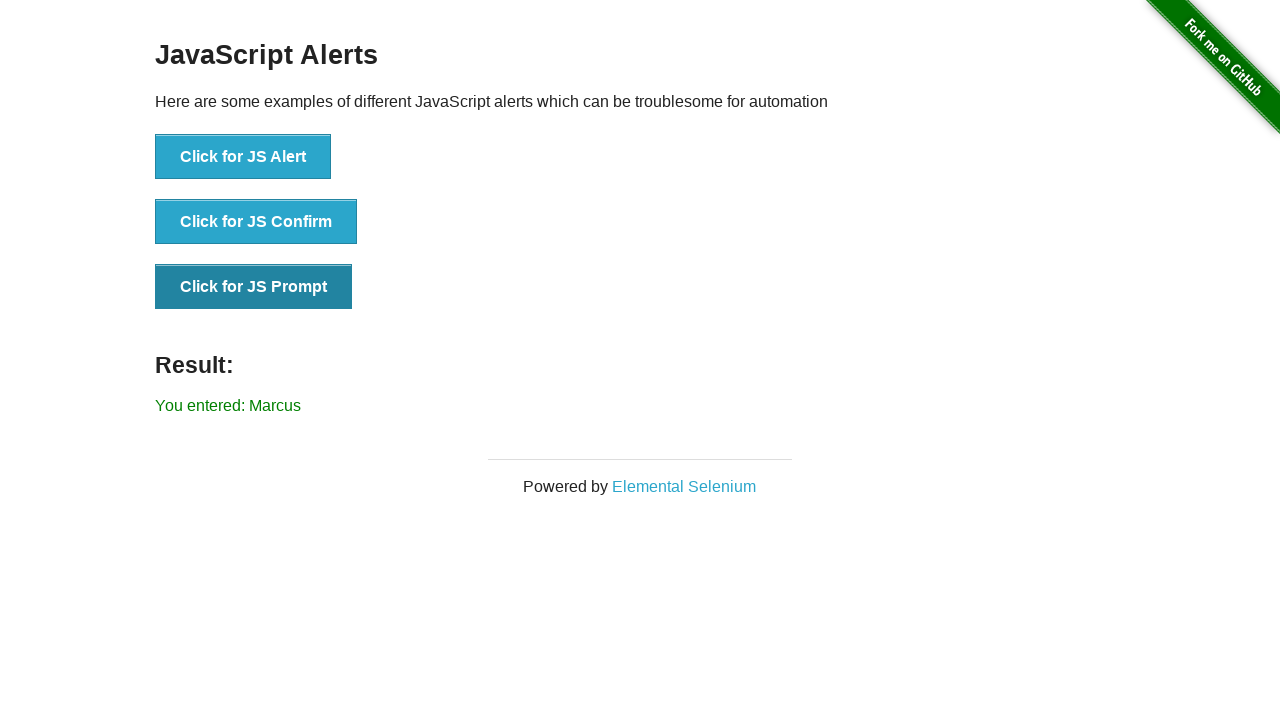